Tests keyboard interactions on the Selenium website by clicking on the Selenium IDE heading multiple times, then opening the documentation search dialog and interacting with the search input field.

Starting URL: https://www.selenium.dev/

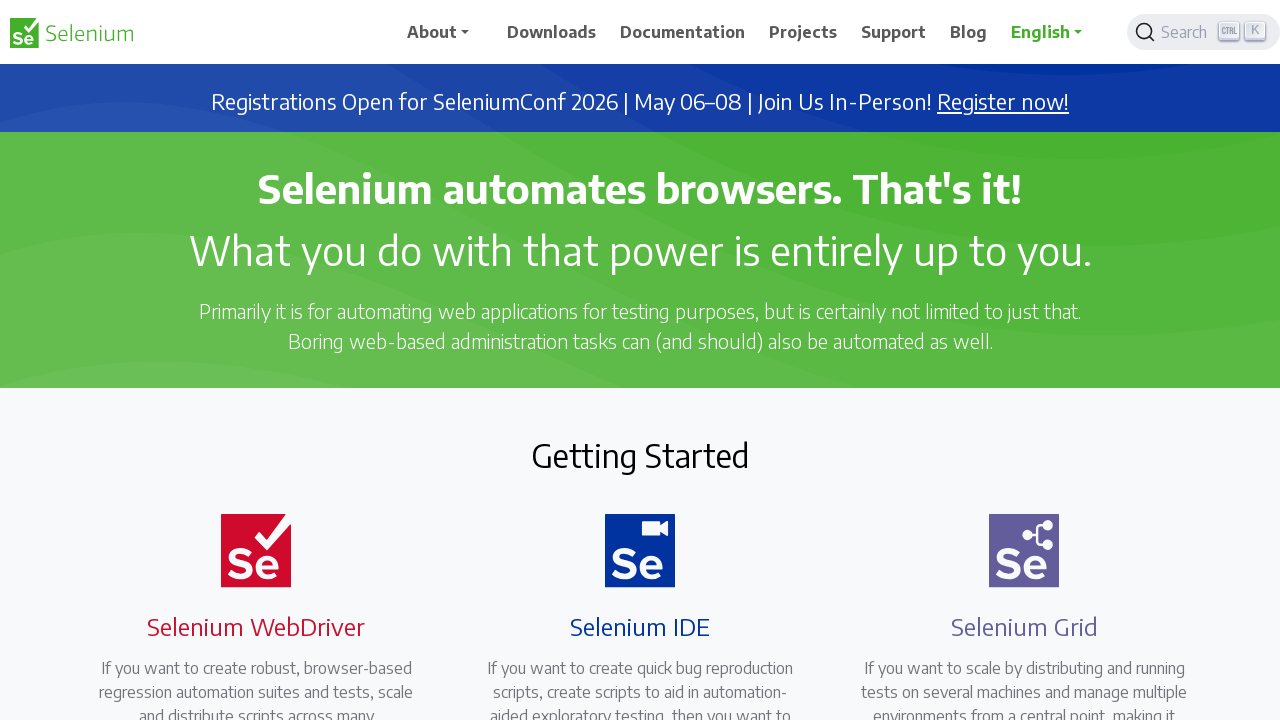

Waited for Selenium IDE heading to load
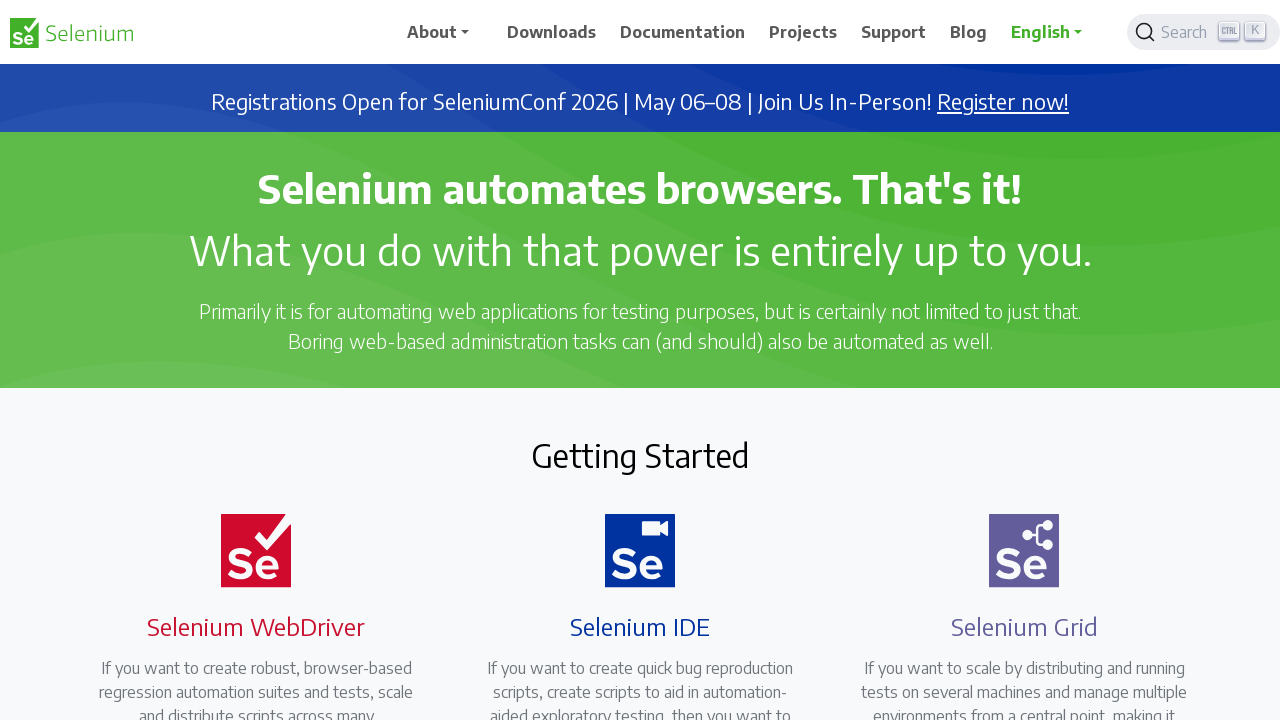

Clicked Selenium IDE heading (iteration 1 of 3) at (640, 626) on xpath=//h4[.='Selenium IDE']
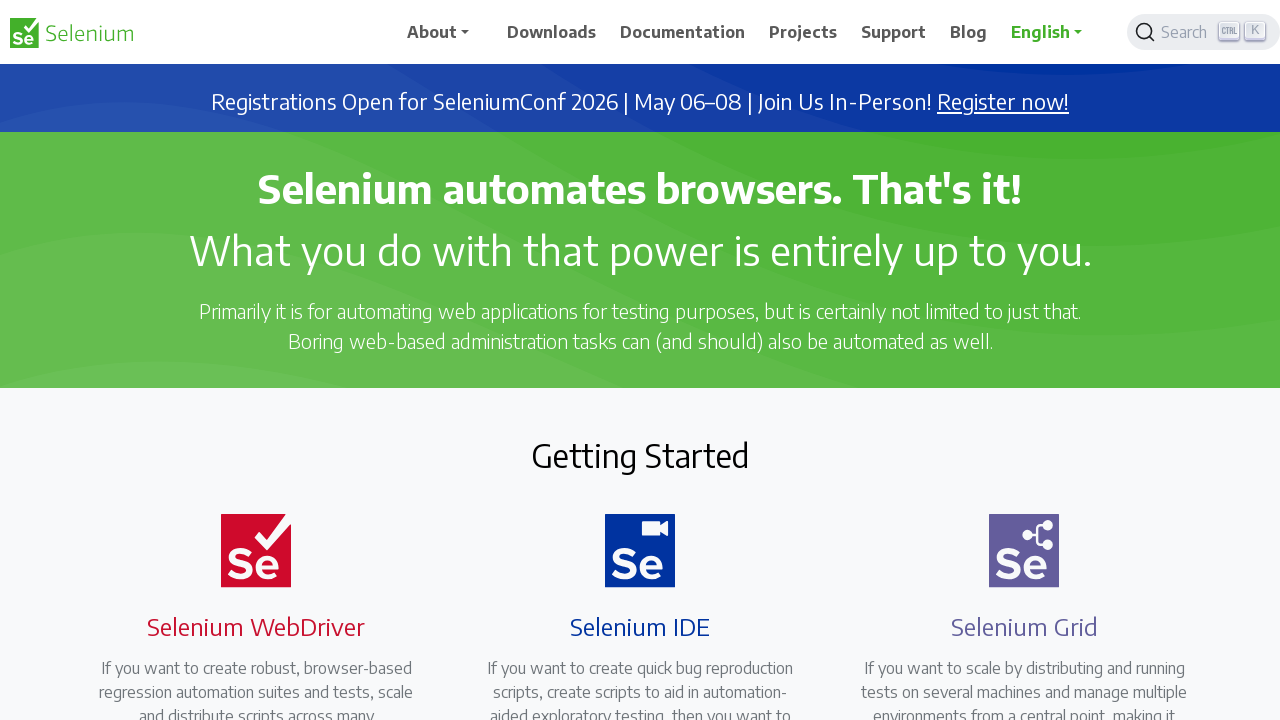

Waited 500ms after clicking heading
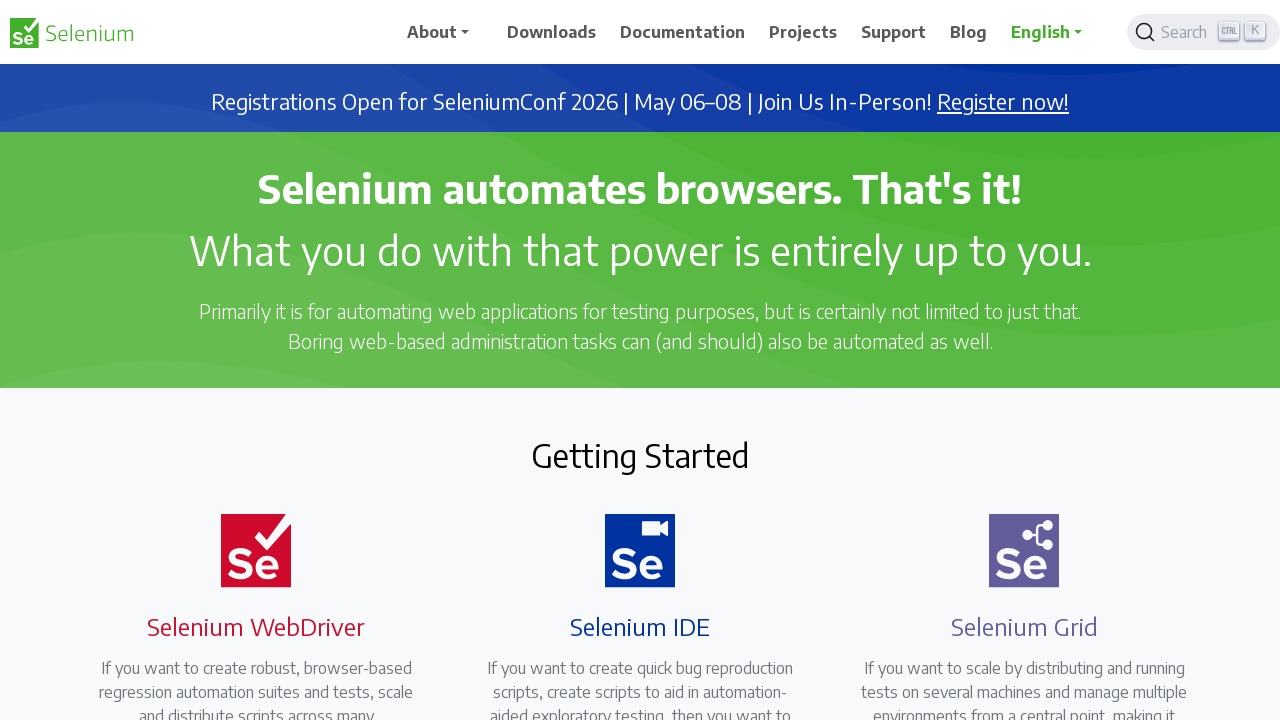

Clicked Selenium IDE heading (iteration 2 of 3) at (640, 626) on xpath=//h4[.='Selenium IDE']
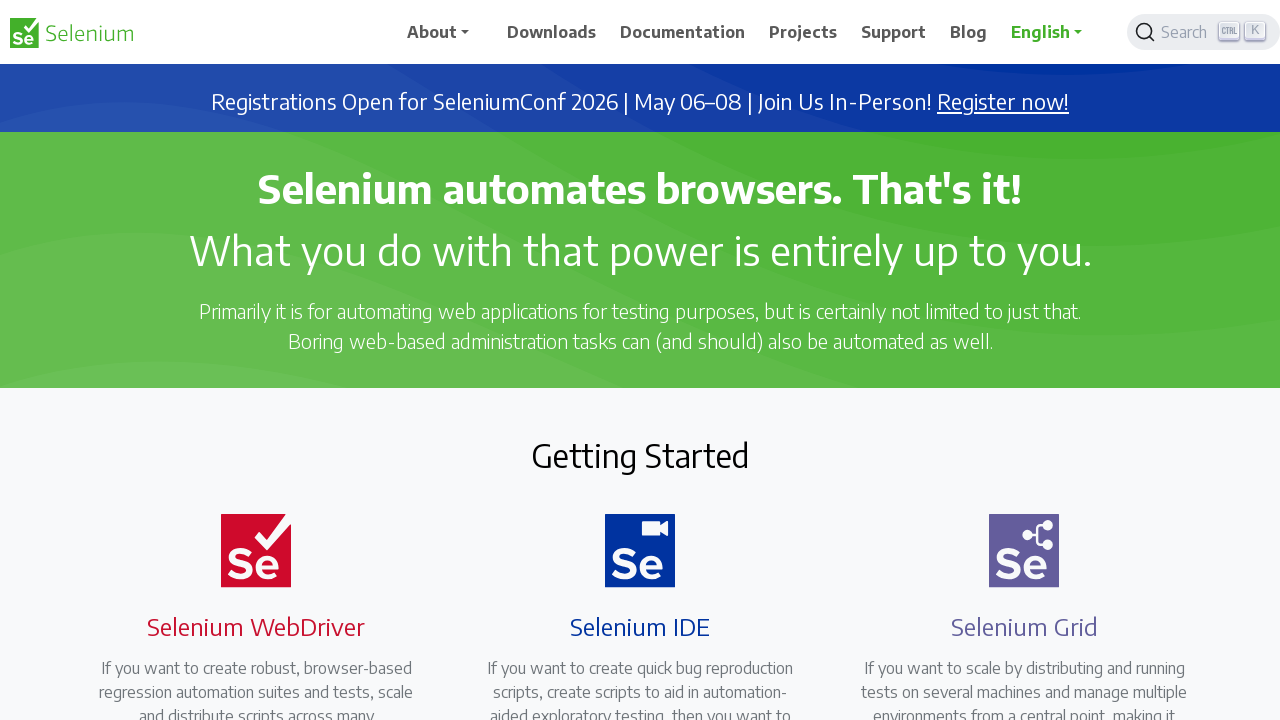

Waited 500ms after clicking heading
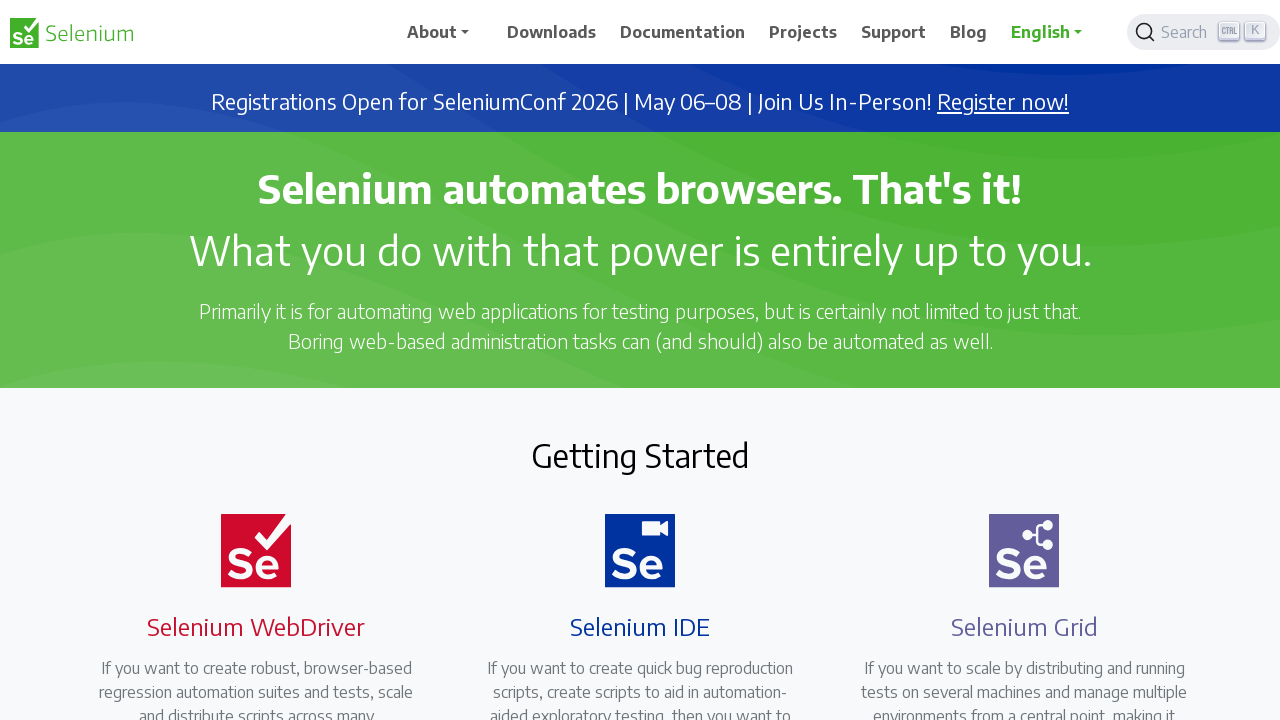

Clicked Selenium IDE heading (iteration 3 of 3) at (640, 626) on xpath=//h4[.='Selenium IDE']
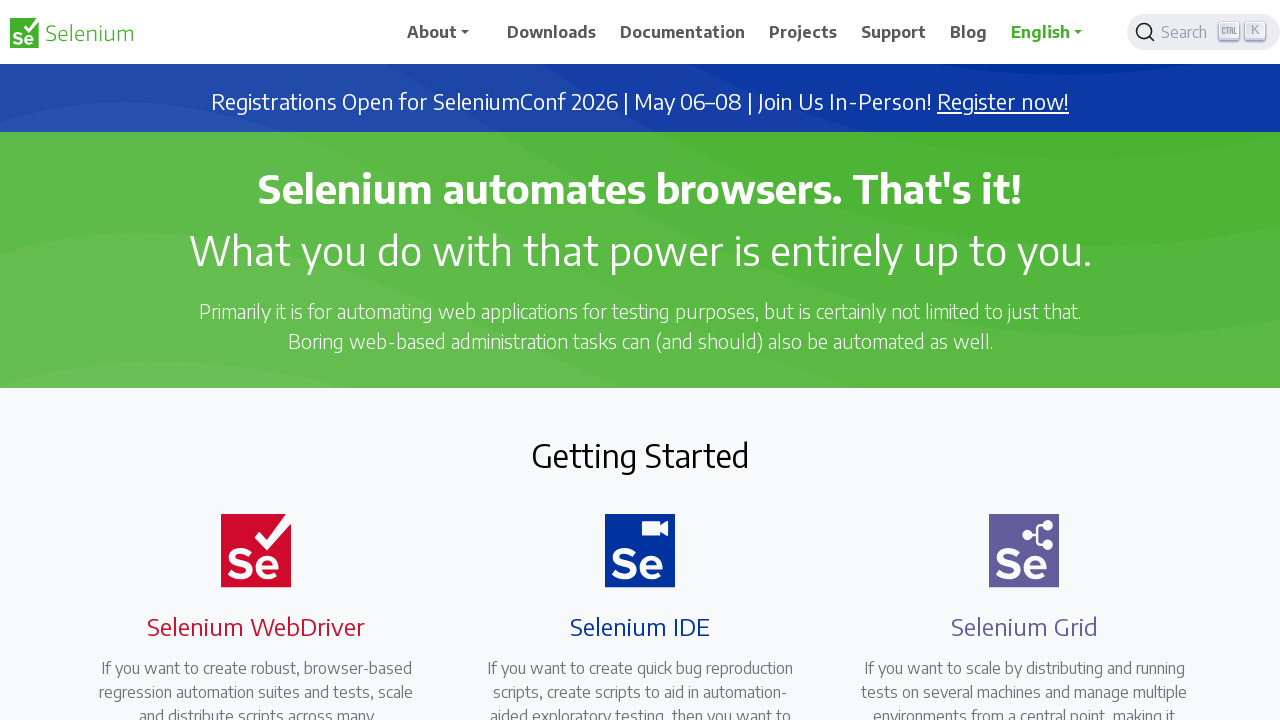

Waited 500ms after clicking heading
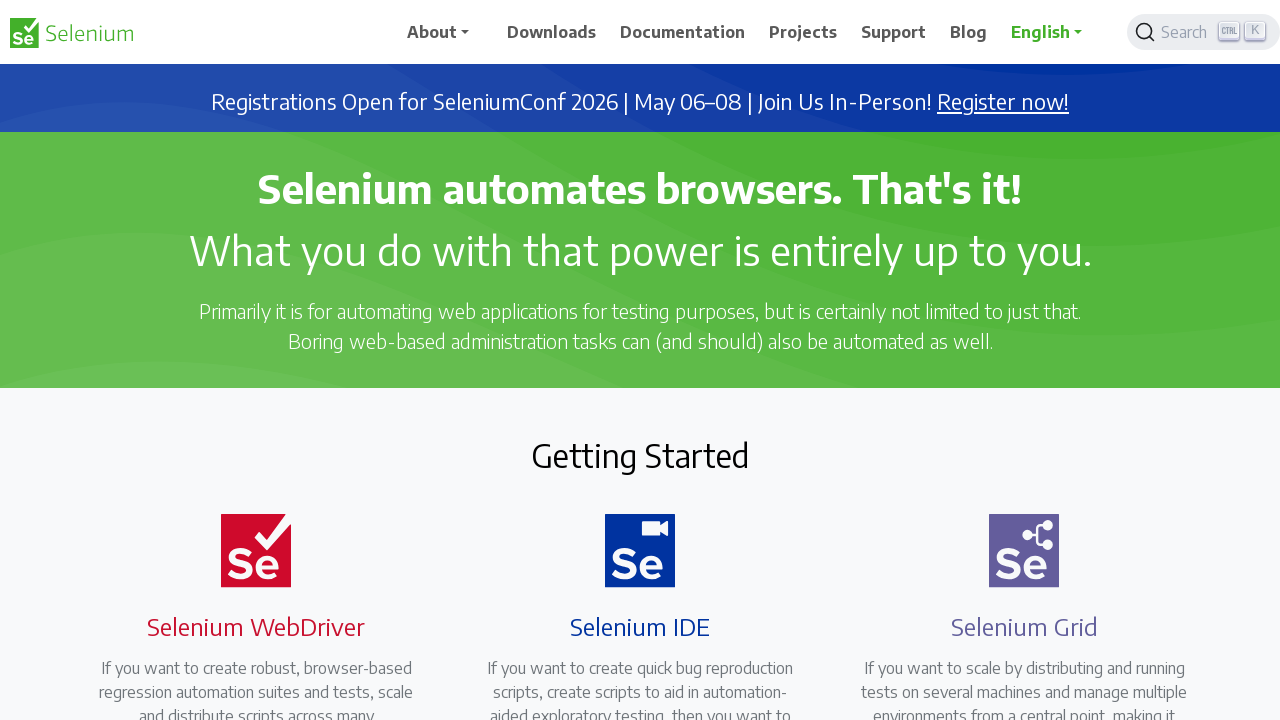

Clicked search button to open search dialog at (1187, 32) on span.DocSearch-Button-Placeholder
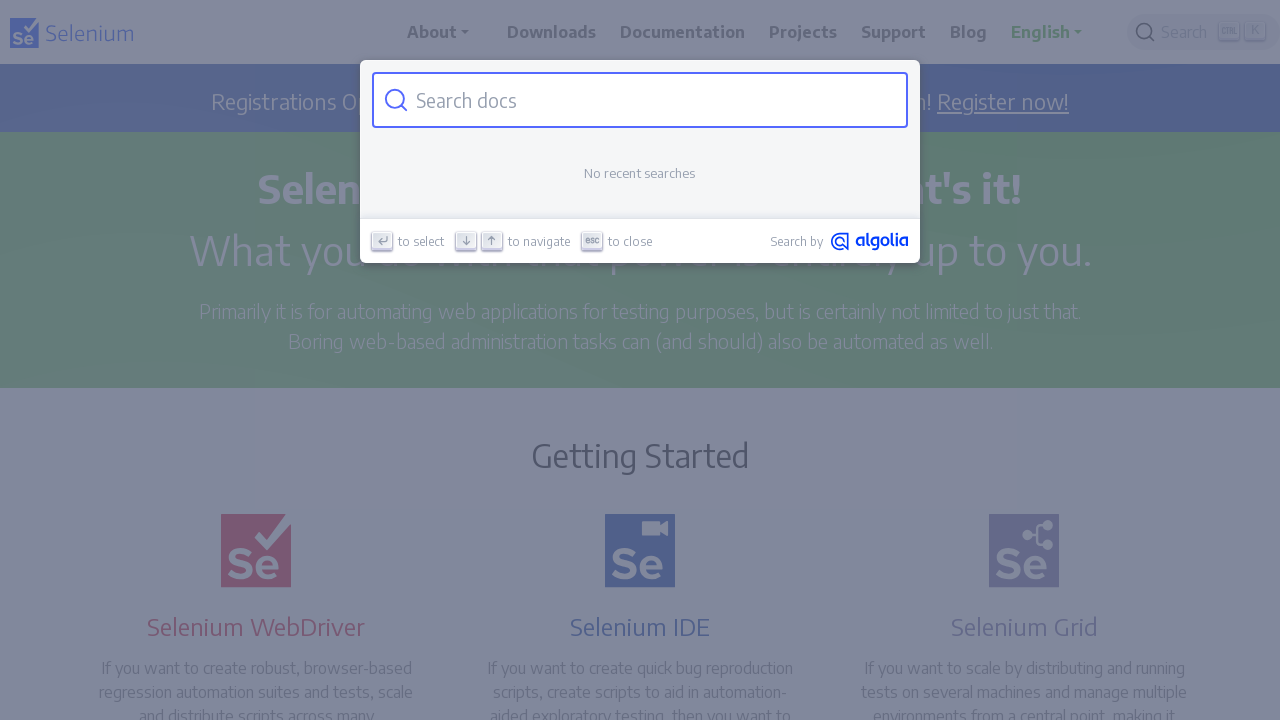

Search dialog appeared with search input field
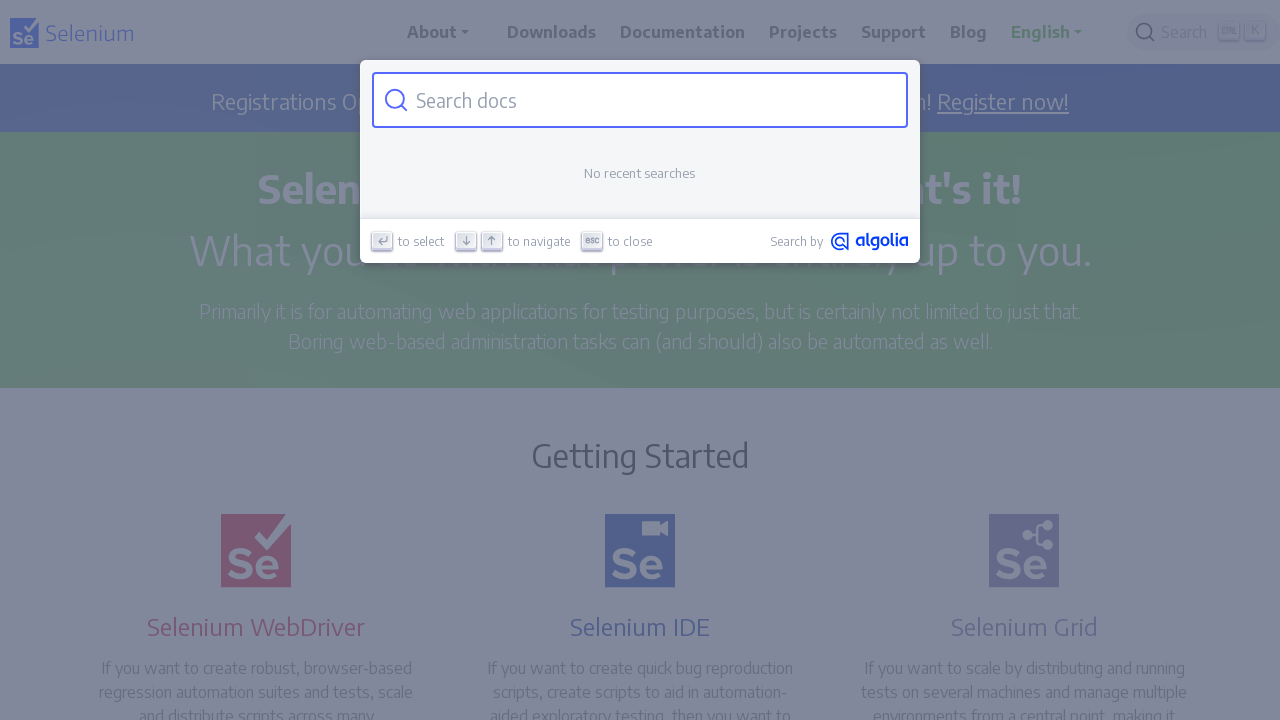

Cleared the search input field on input[placeholder='Search docs']
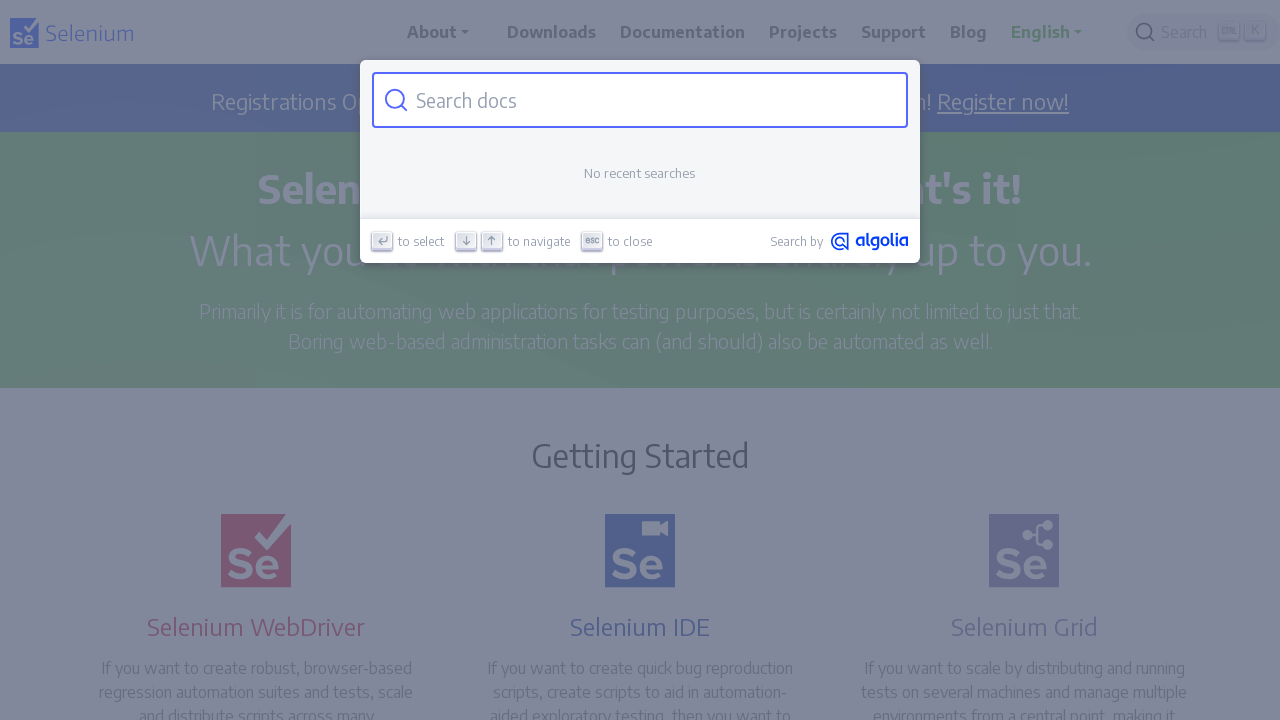

Clicked on the search input field to focus it at (652, 100) on input[placeholder='Search docs']
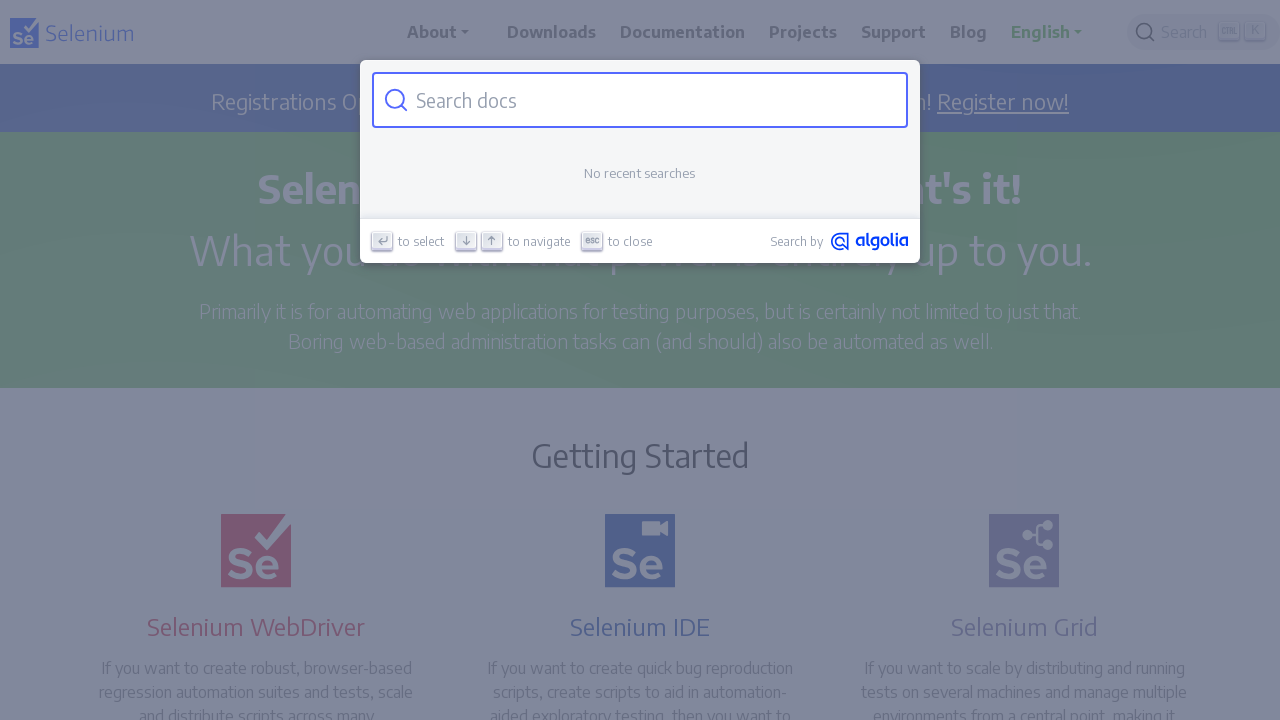

Pressed Enter key in search input field
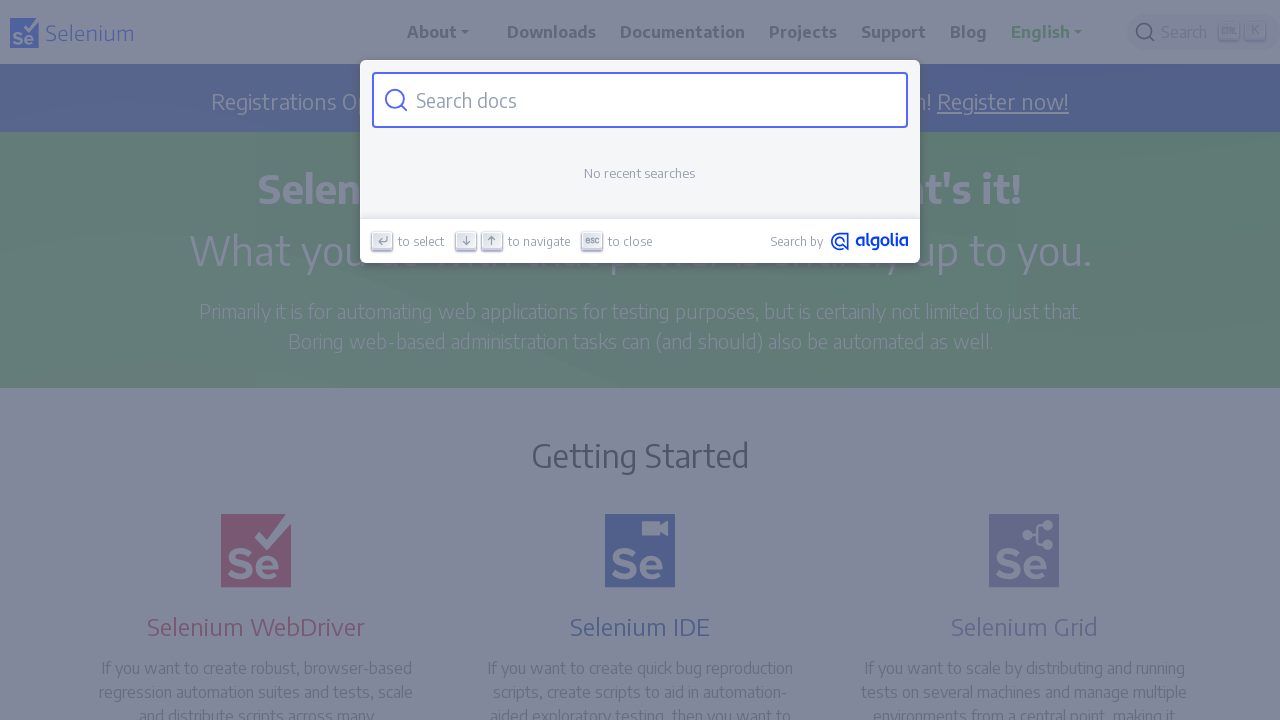

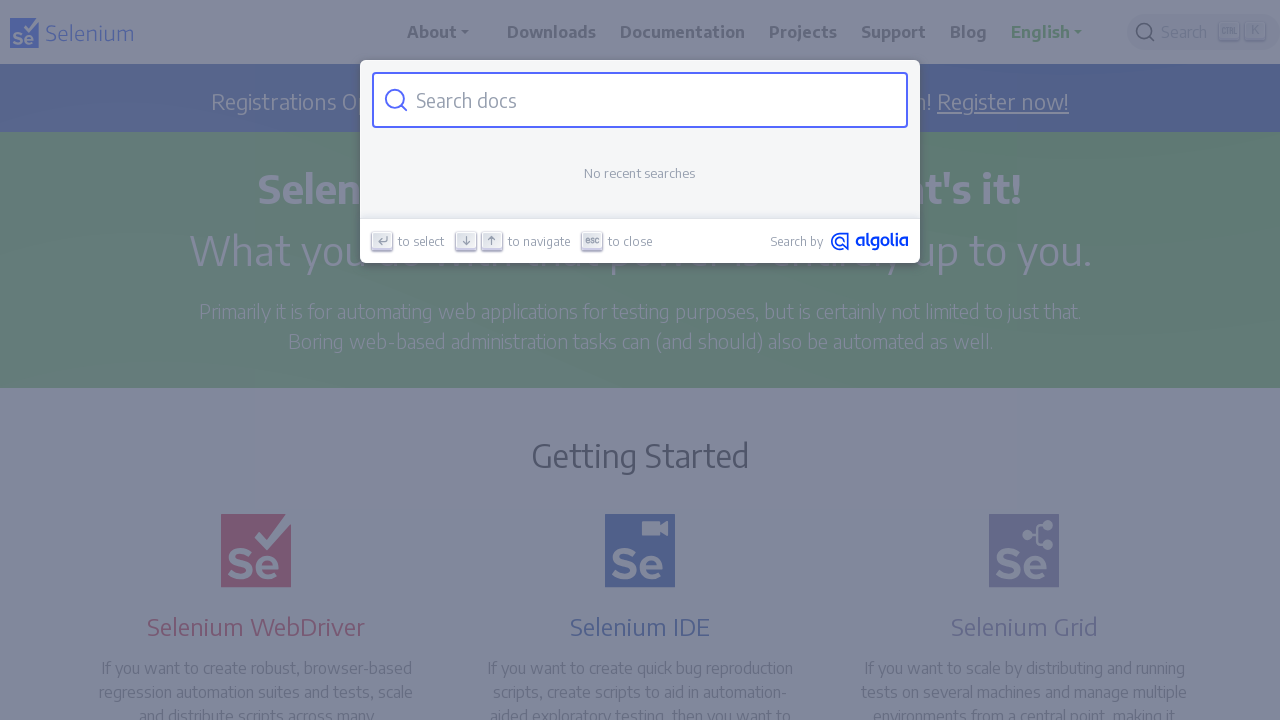